Downloads a file by clicking the download button

Starting URL: https://demoqa.com/upload-download

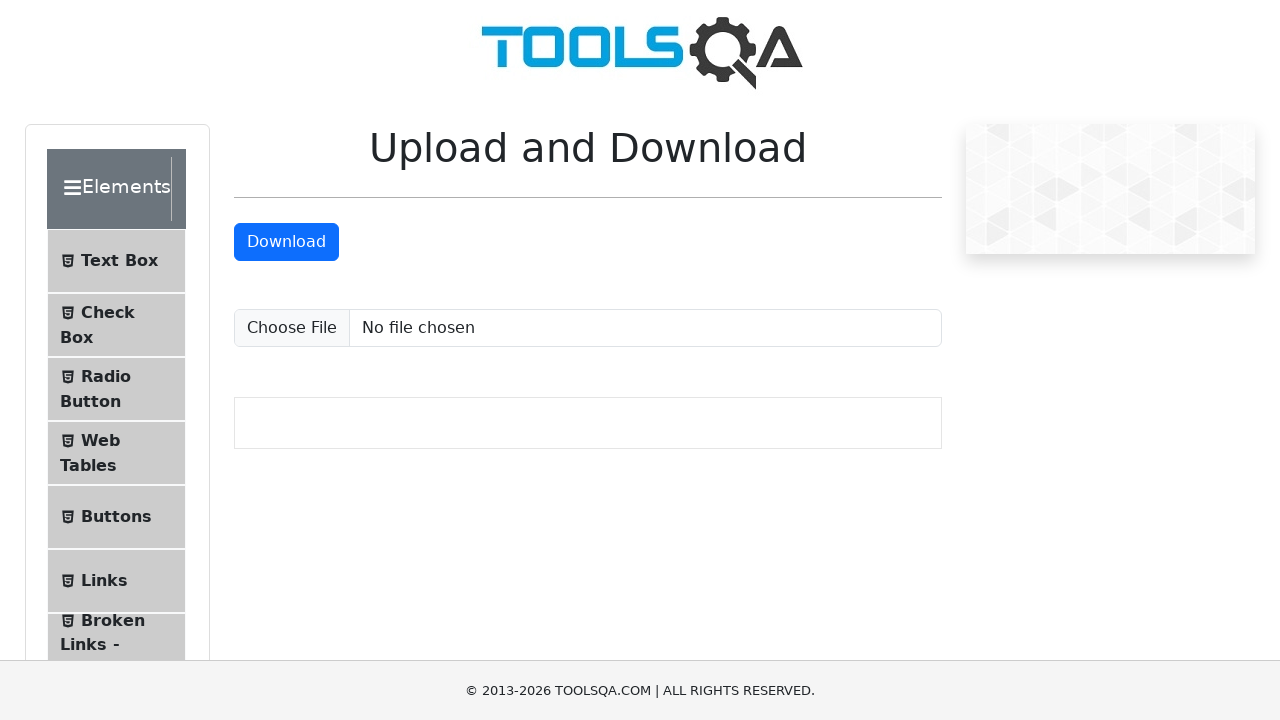

Scrolled down to reveal download button
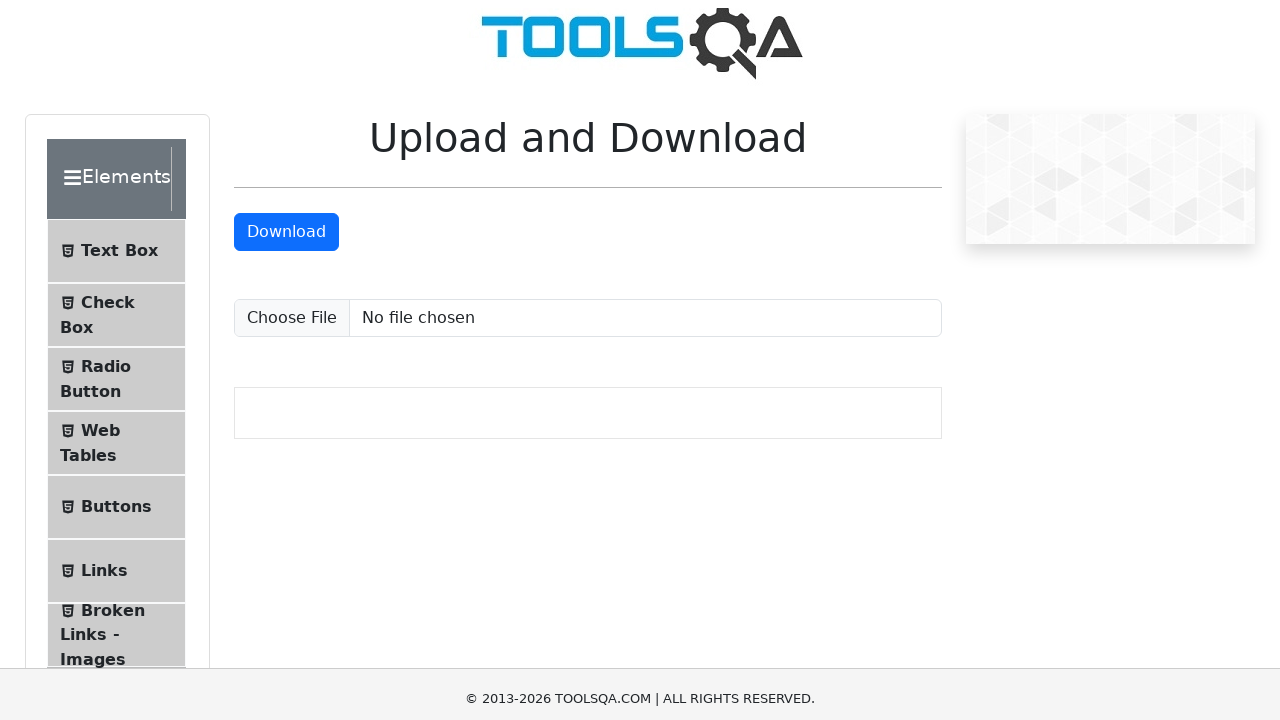

Clicked download button to download file at (286, 19) on #downloadButton
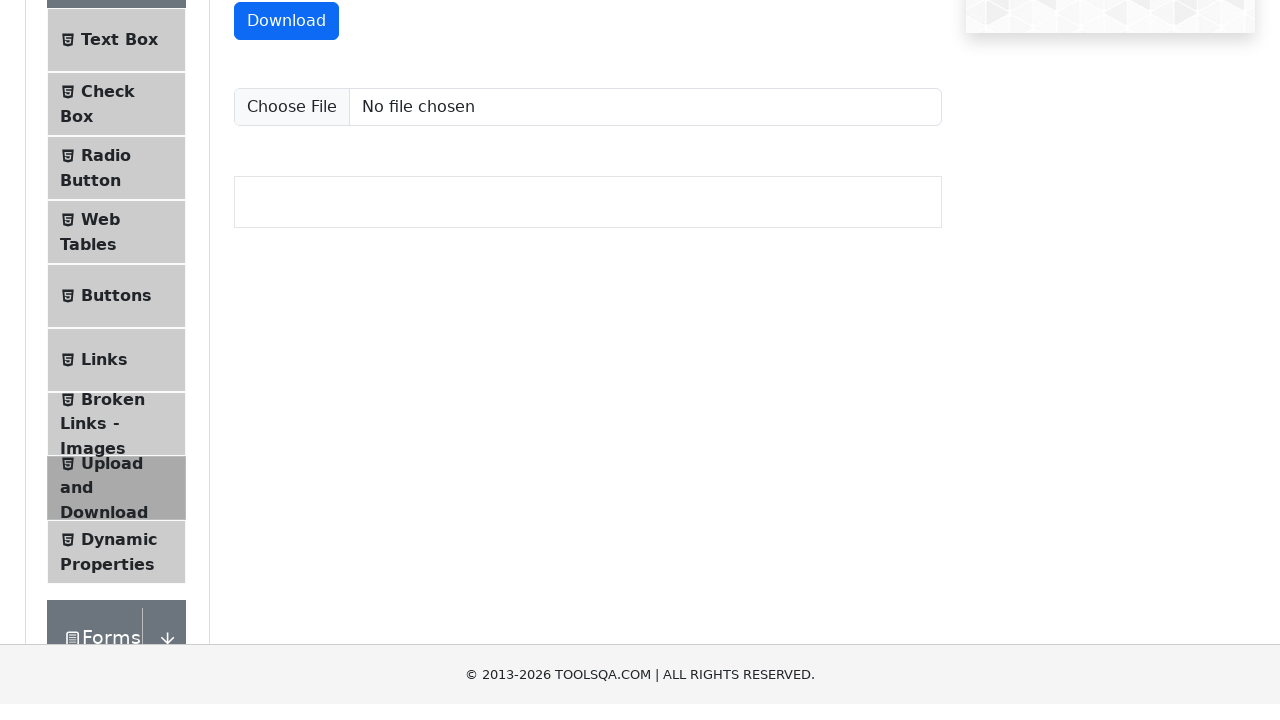

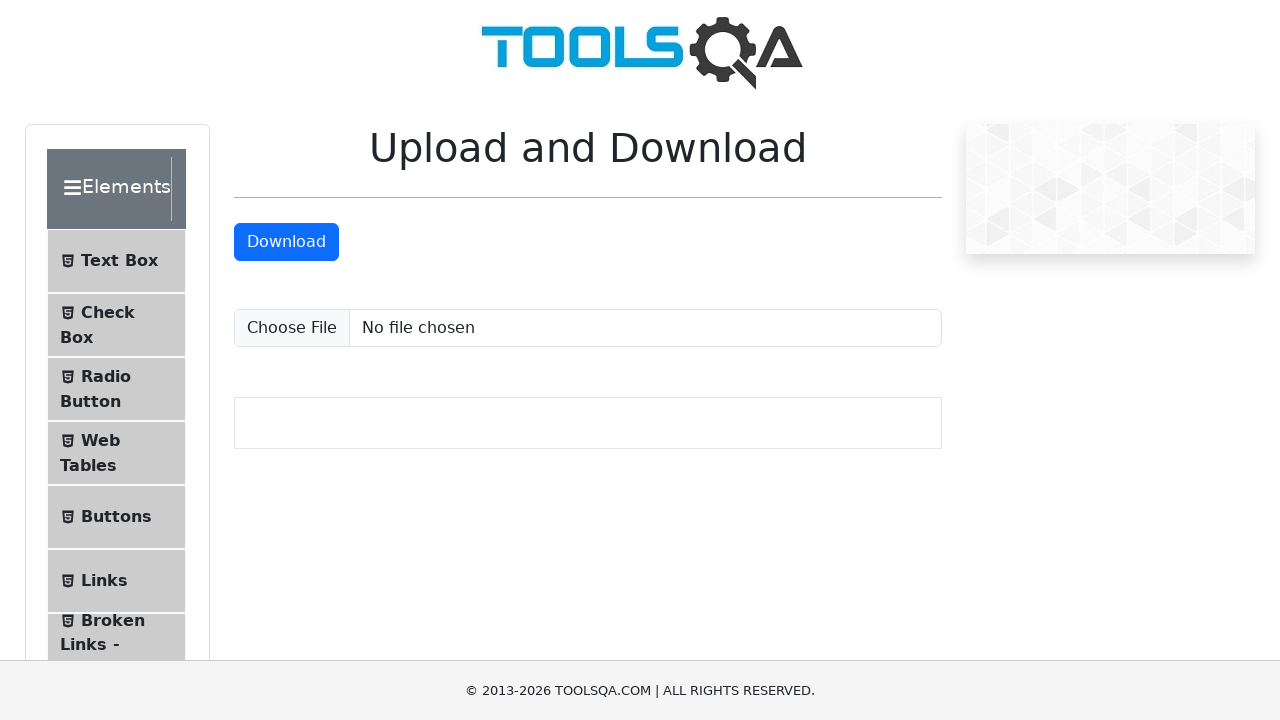